Tests JavaScript confirmation alert handling by clicking a button that triggers an alert, dismissing the alert, and verifying the result message.

Starting URL: https://training-support.net/webelements/alerts

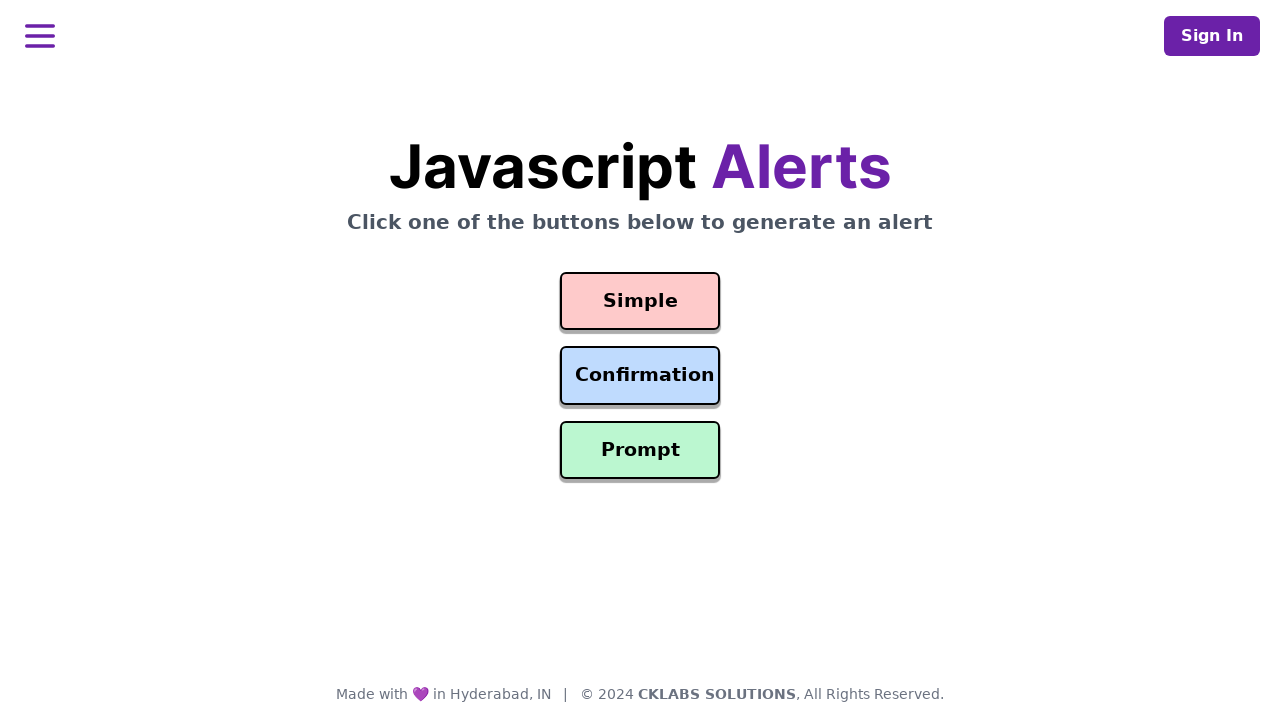

Clicked confirmation button to trigger alert at (640, 376) on #confirmation
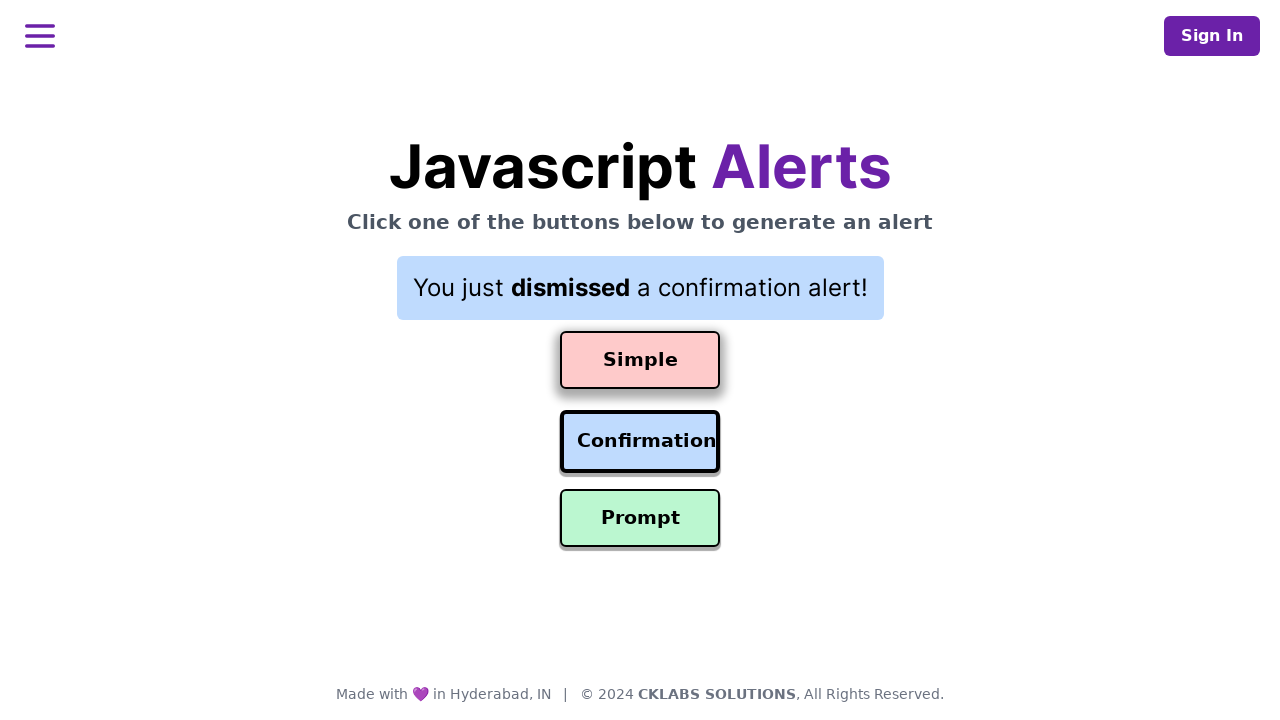

Set up dialog handler to dismiss alerts
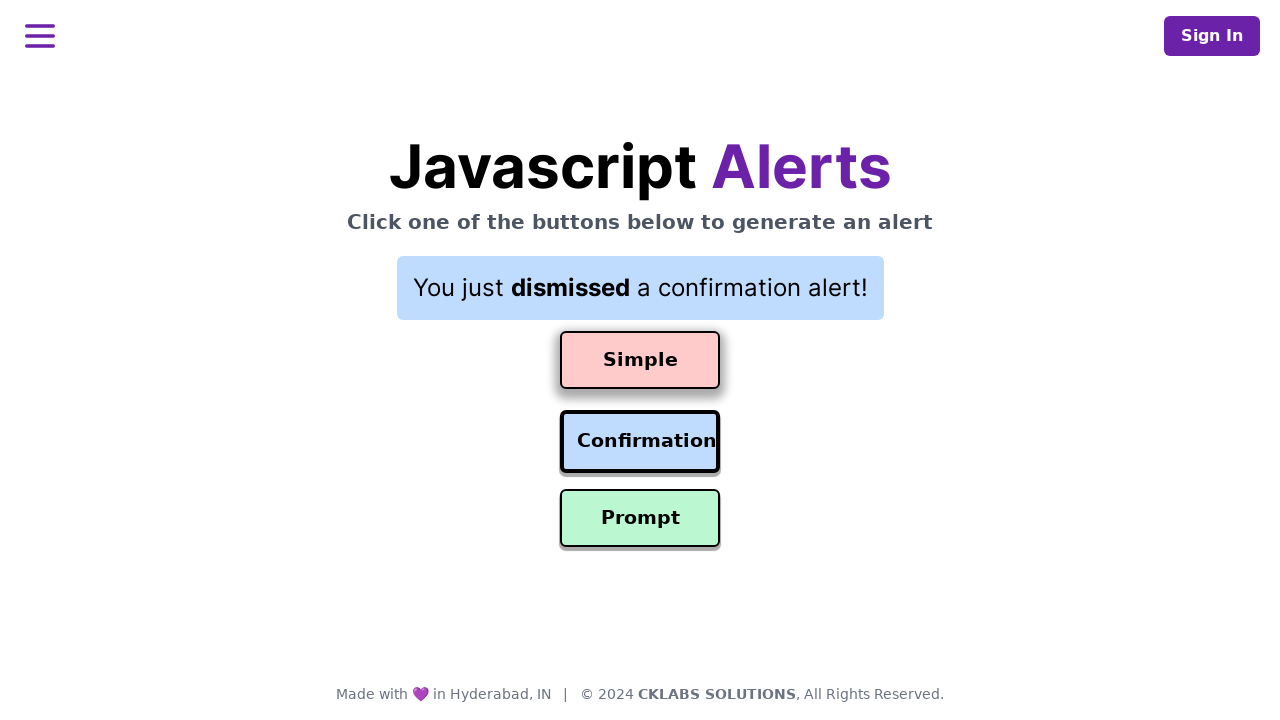

Re-clicked confirmation button to trigger alert with handler in place at (640, 442) on #confirmation
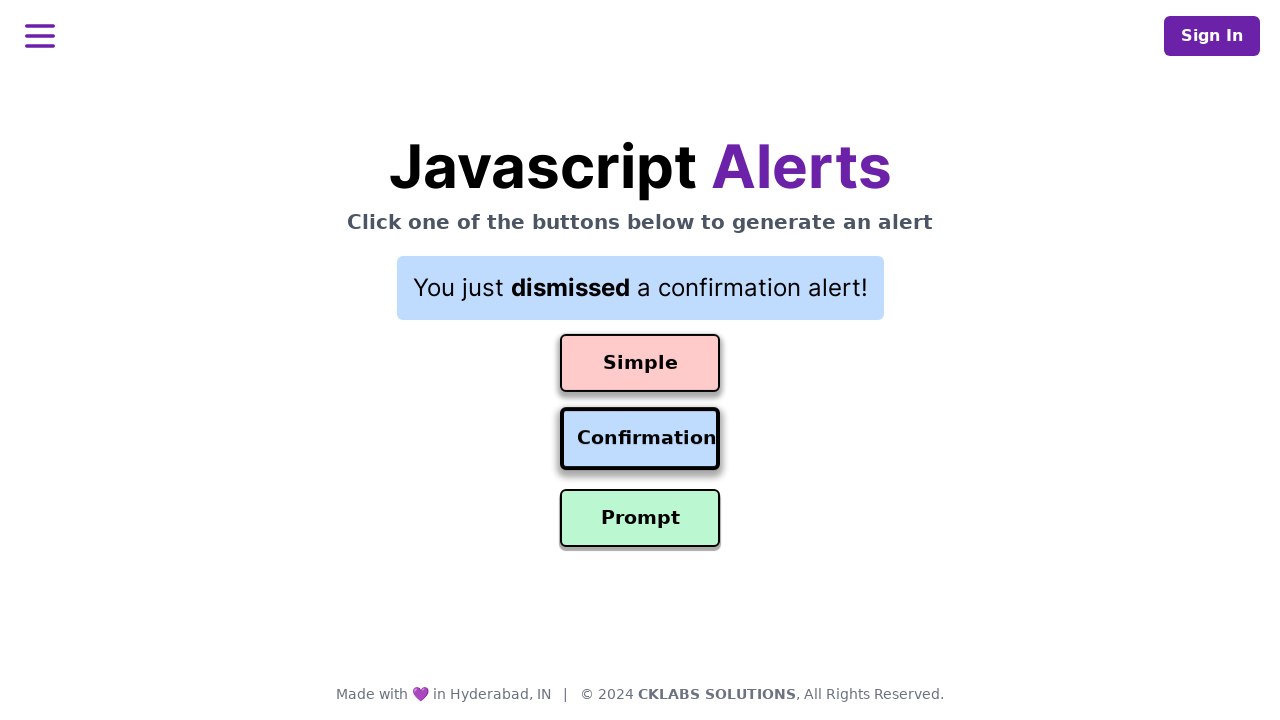

Result message appeared after dismissing alert
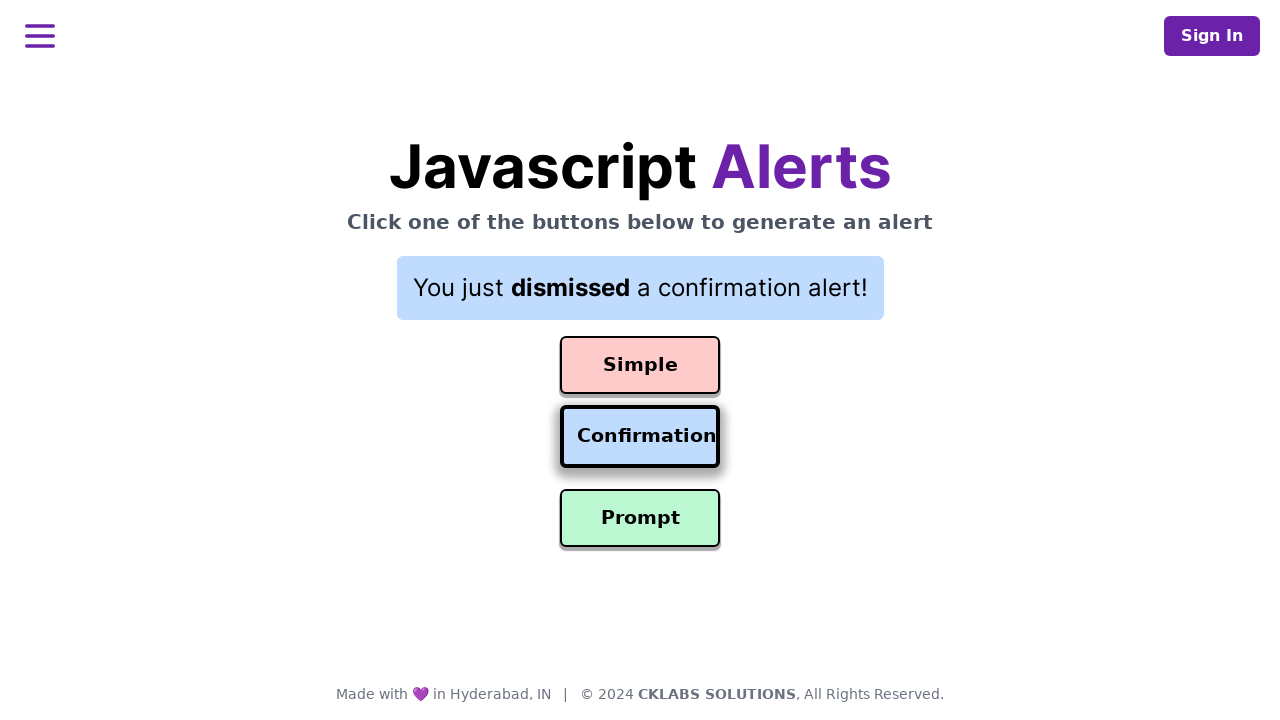

Retrieved result text: 'You just dismissed a confirmation alert!'
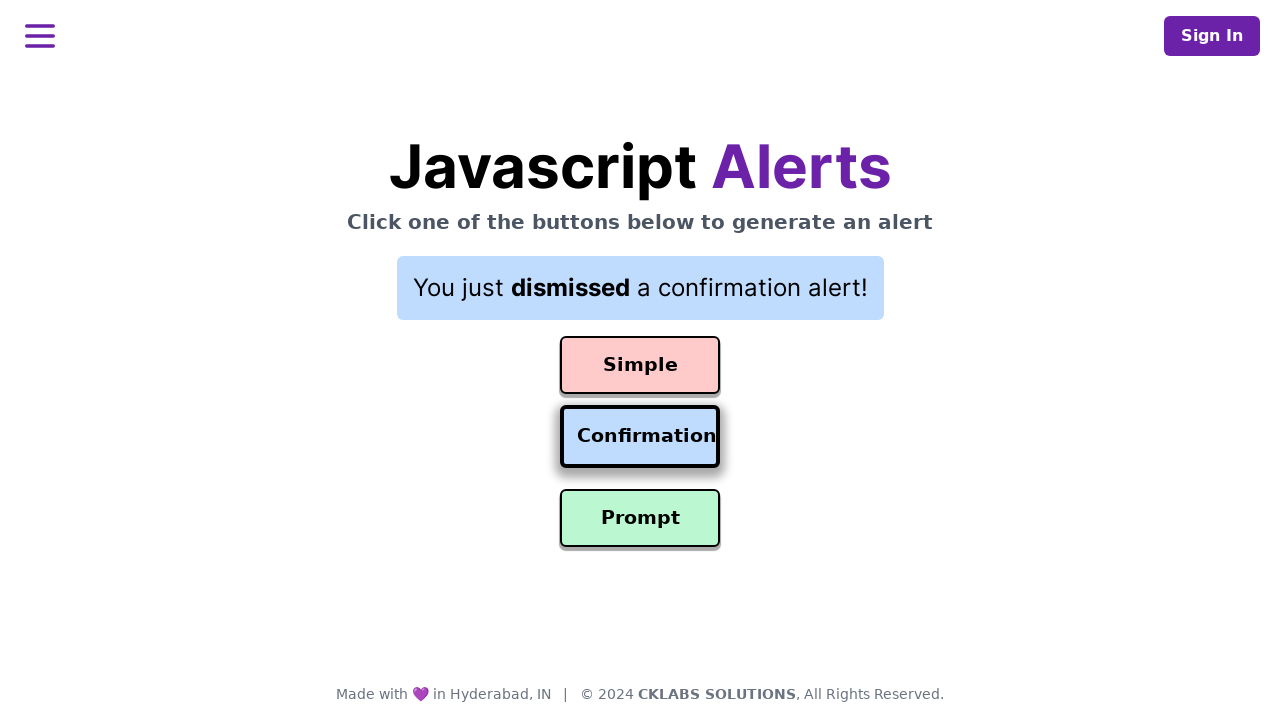

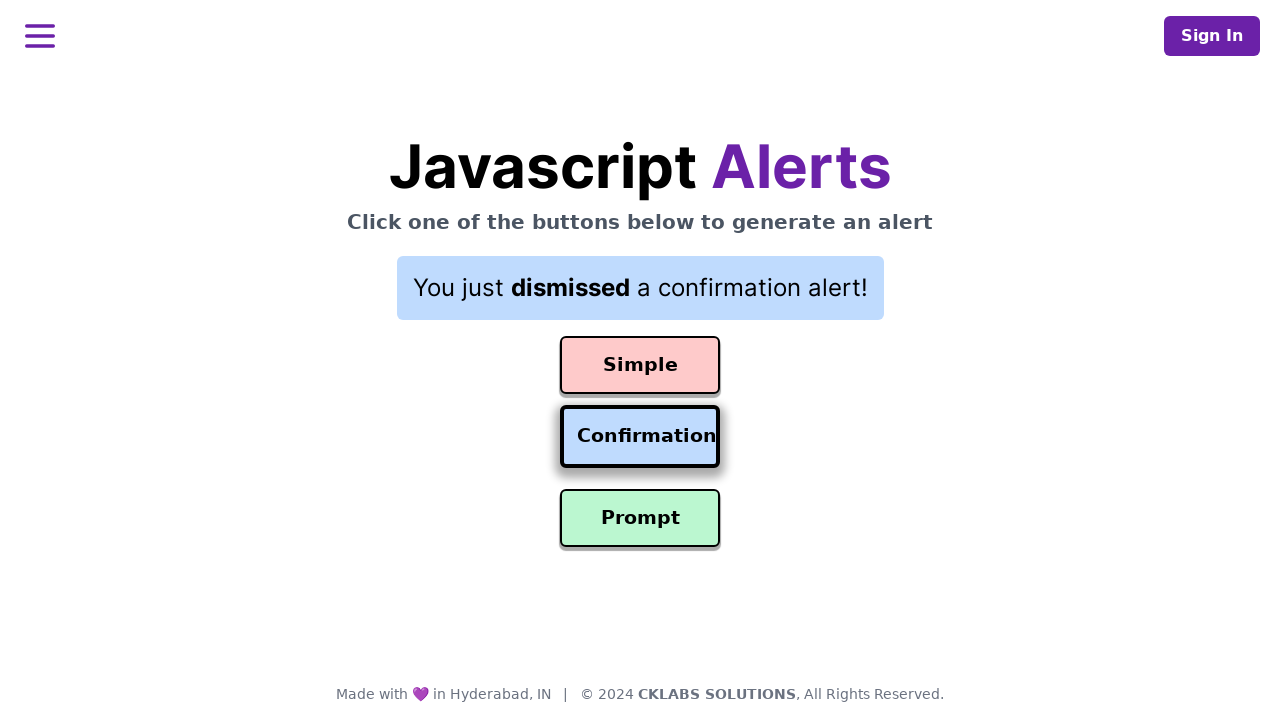